Tests opening a new browser tab by clicking the open tab button and switching to the new tab

Starting URL: https://codenboxautomationlab.com/practice/

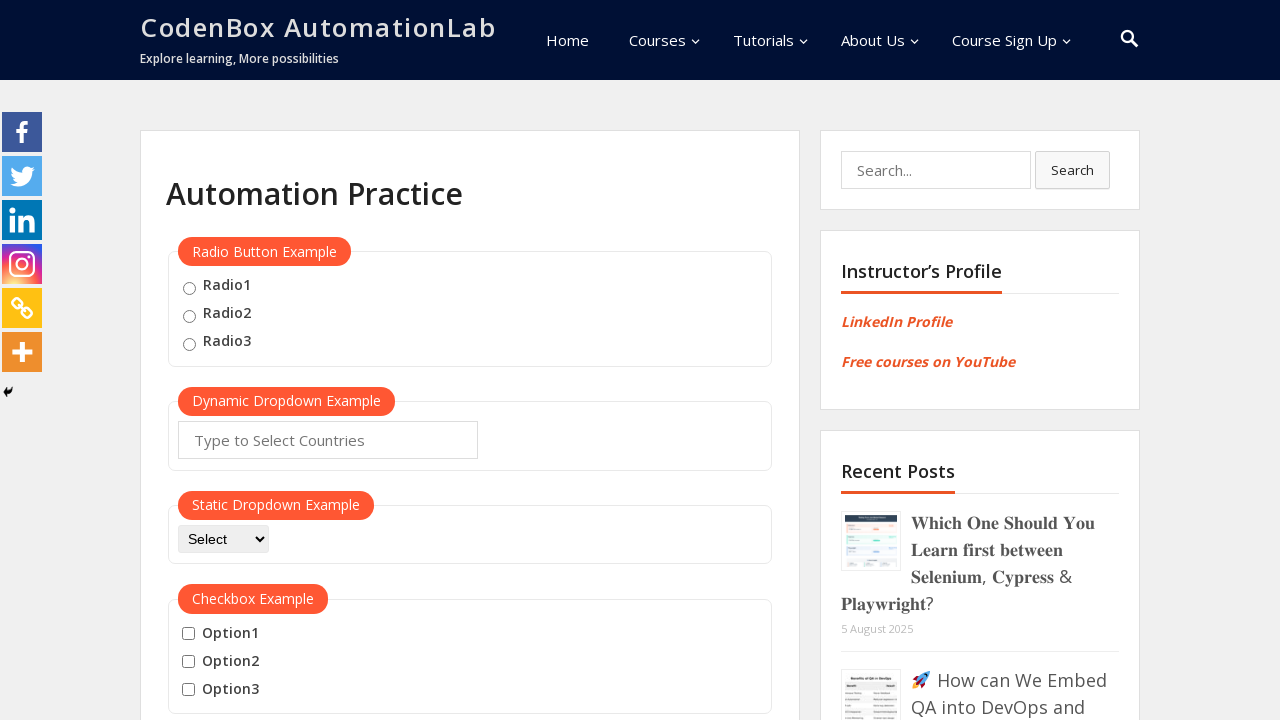

Clicked open tab button to open new tab at (210, 361) on #opentab
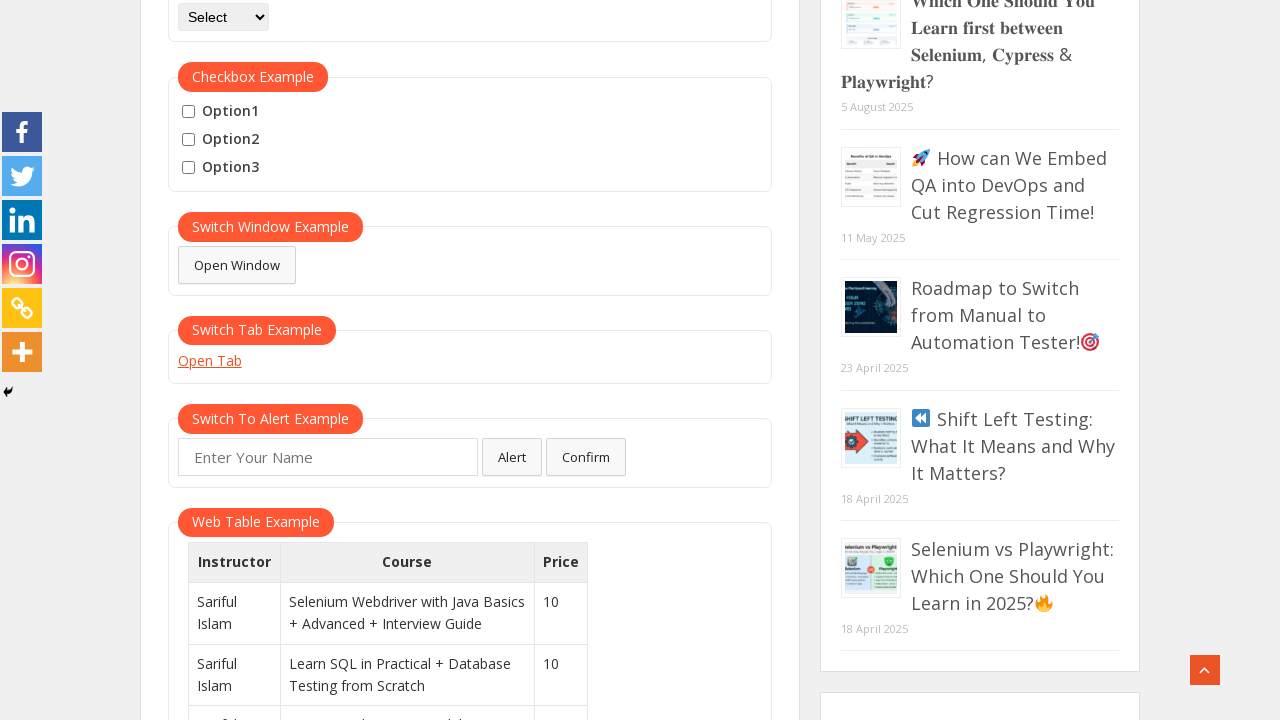

Got reference to new tab
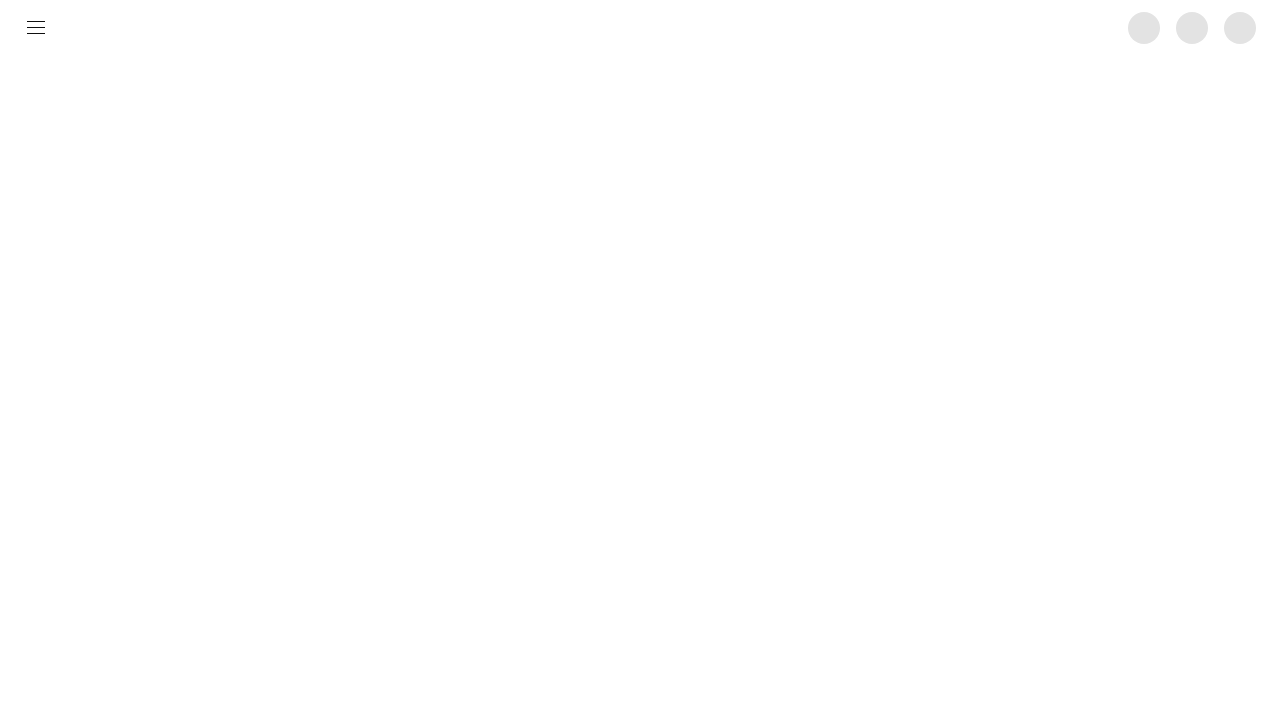

New tab fully loaded
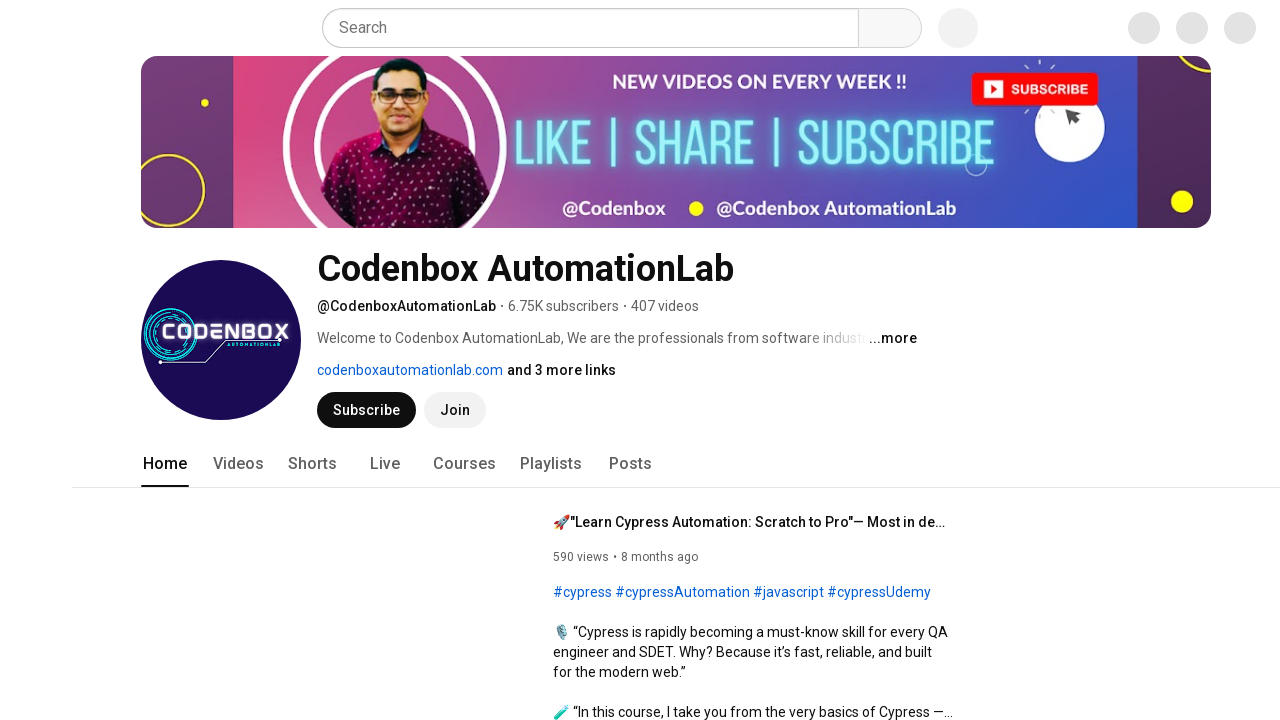

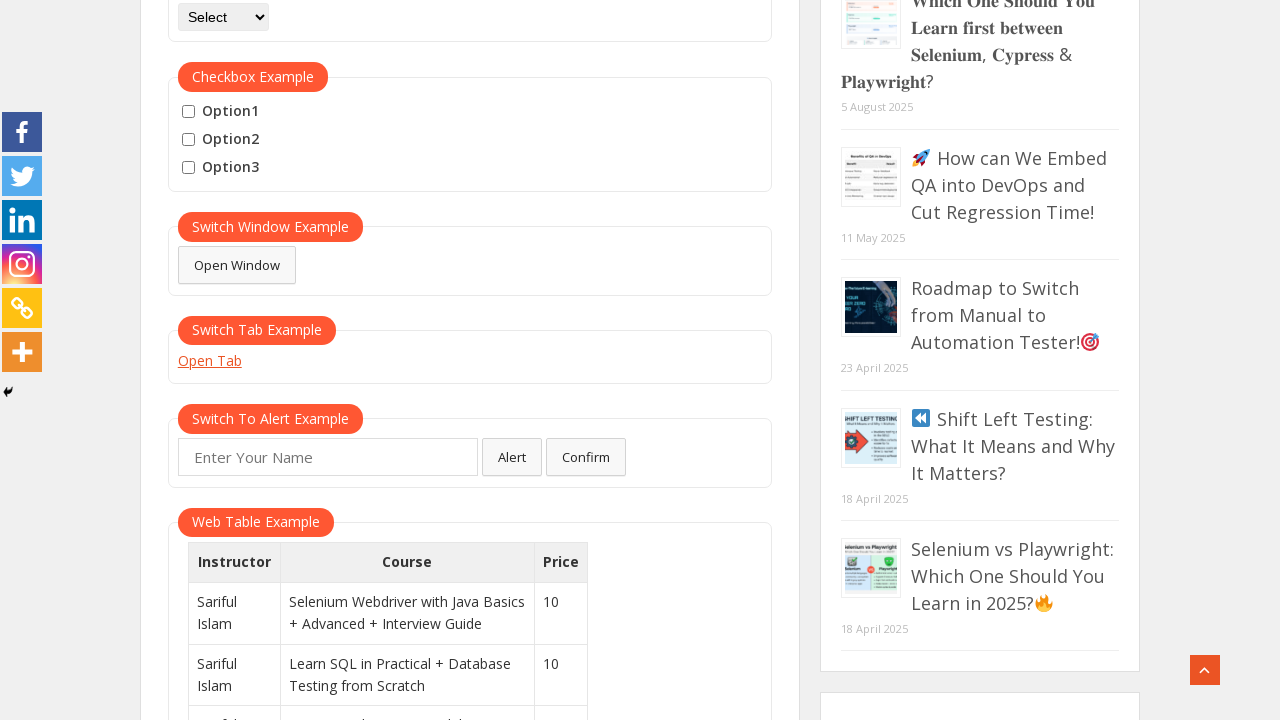